Tests multiple tab handling by clicking a button to open a new tab, switching to the new tab to read content, then switching back to the parent window to verify an element.

Starting URL: https://demoqa.com/browser-windows

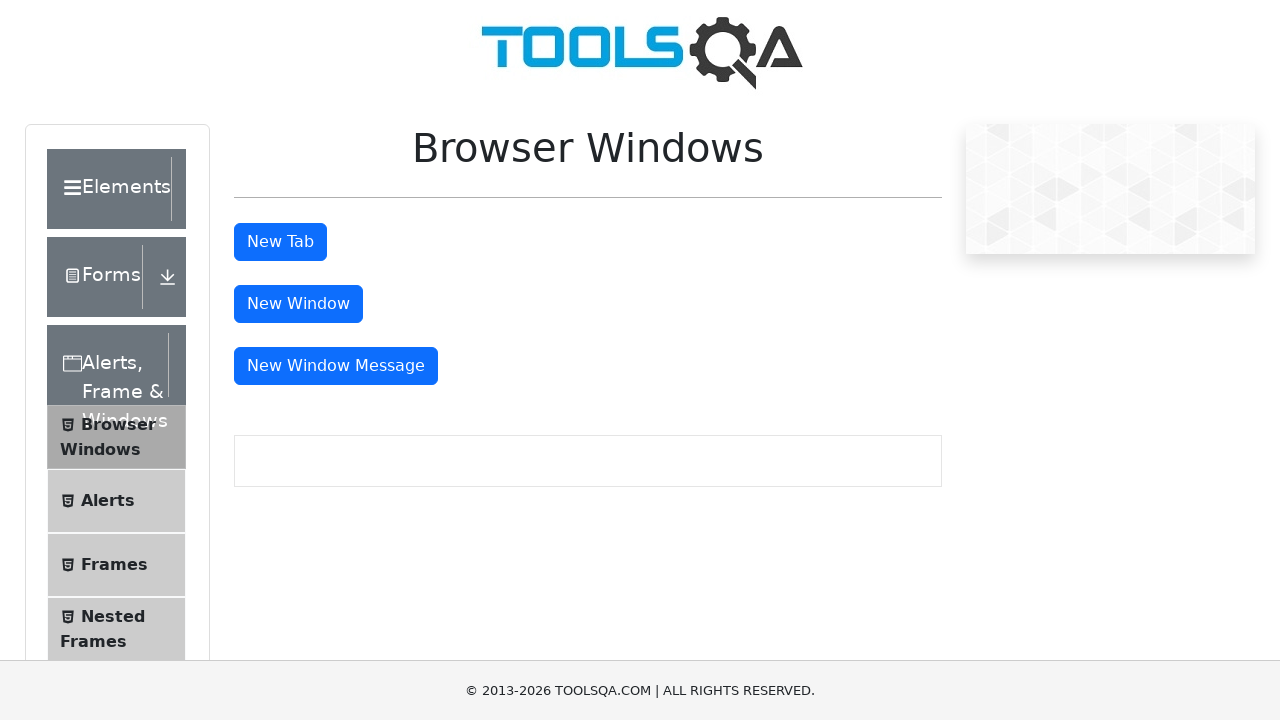

Clicked 'New Tab' button to open a new tab at (280, 242) on #tabButton
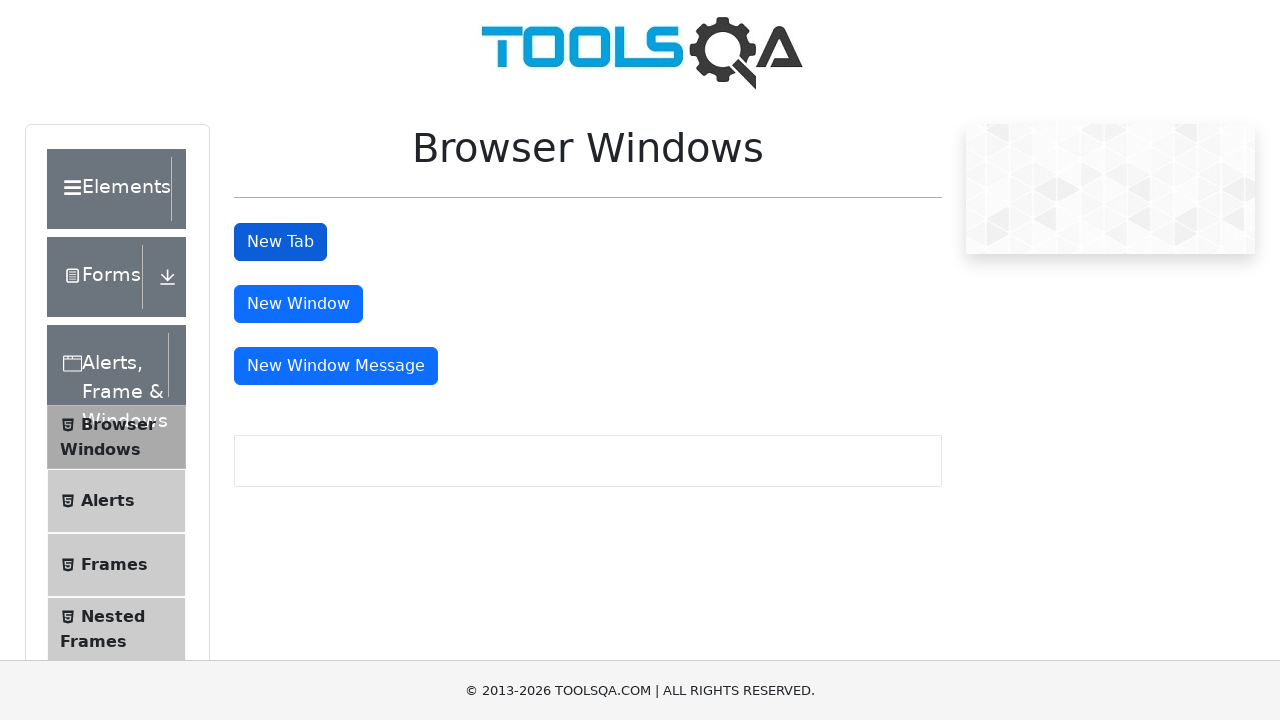

Captured new tab/page object
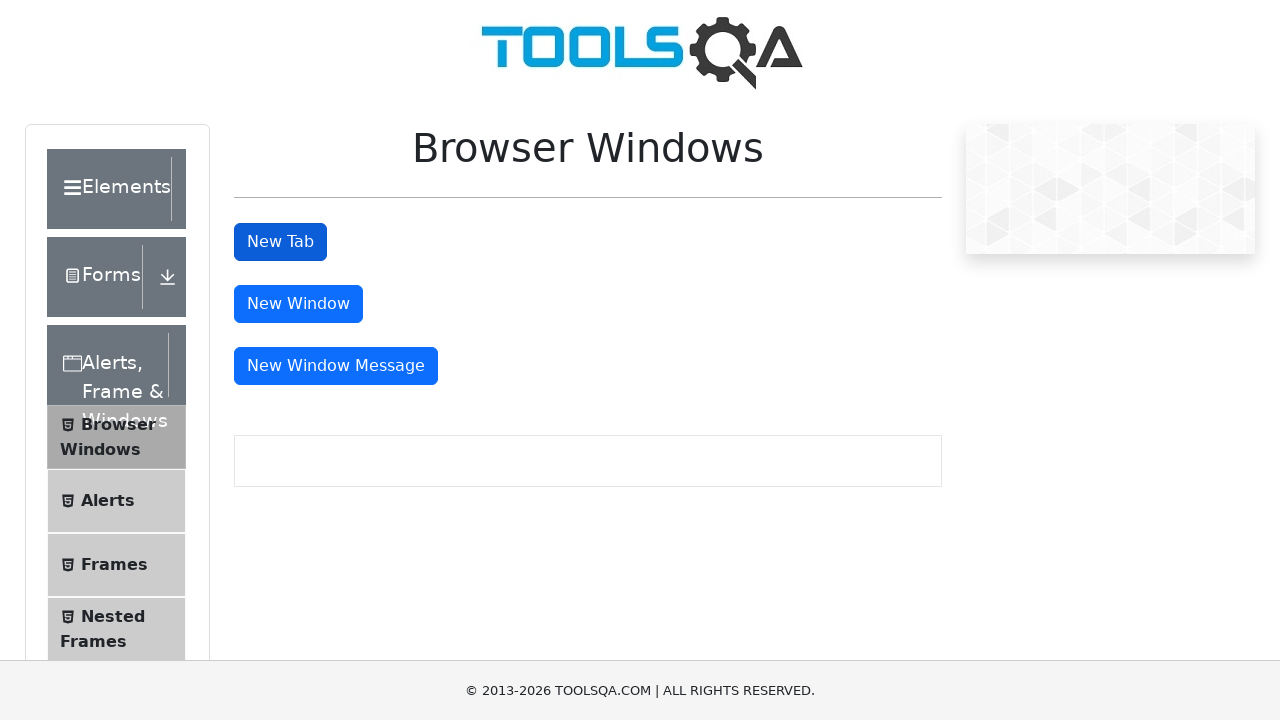

Waited for sample heading to load in new tab
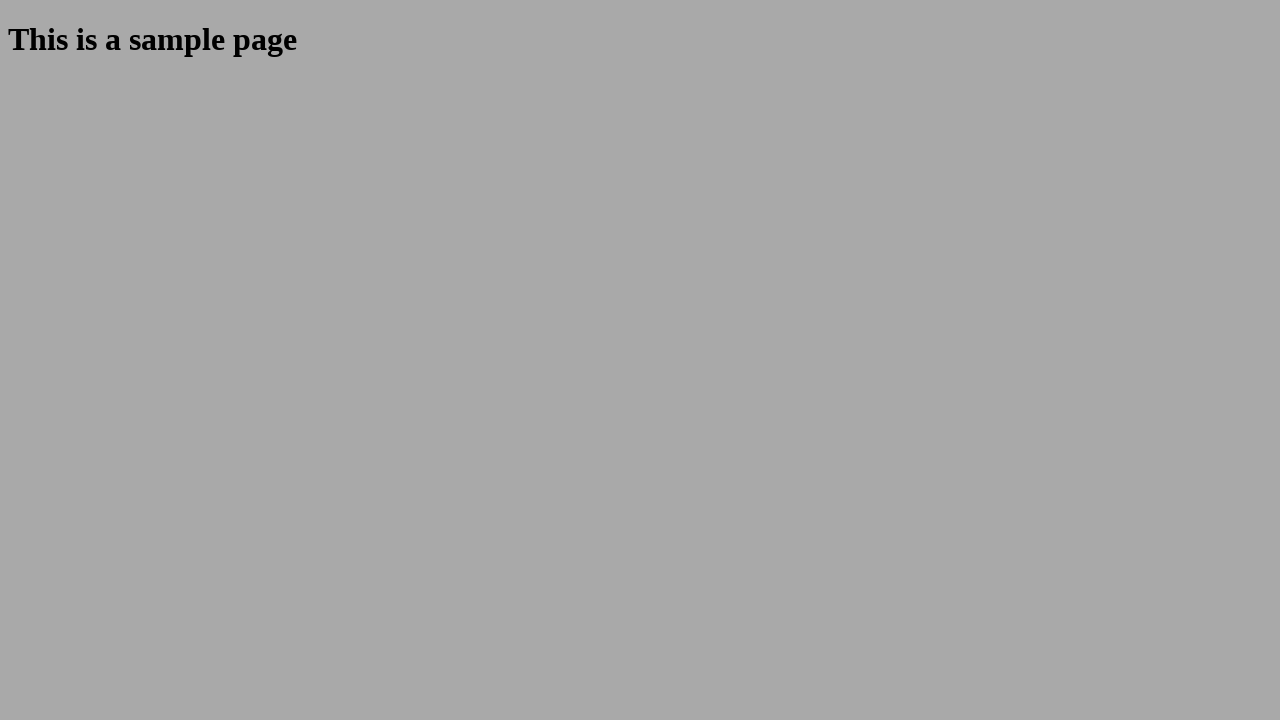

Retrieved heading text from new tab: 'This is a sample page'
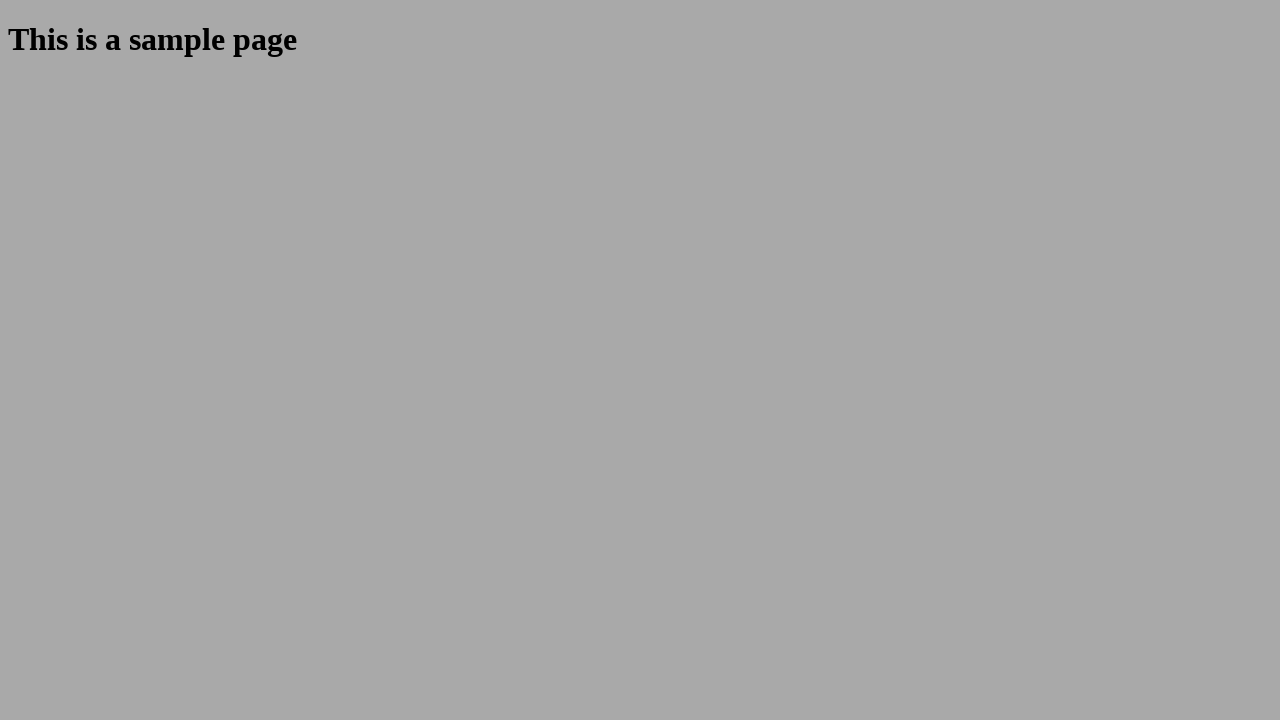

Retrieved button text from parent window: 'New Window'
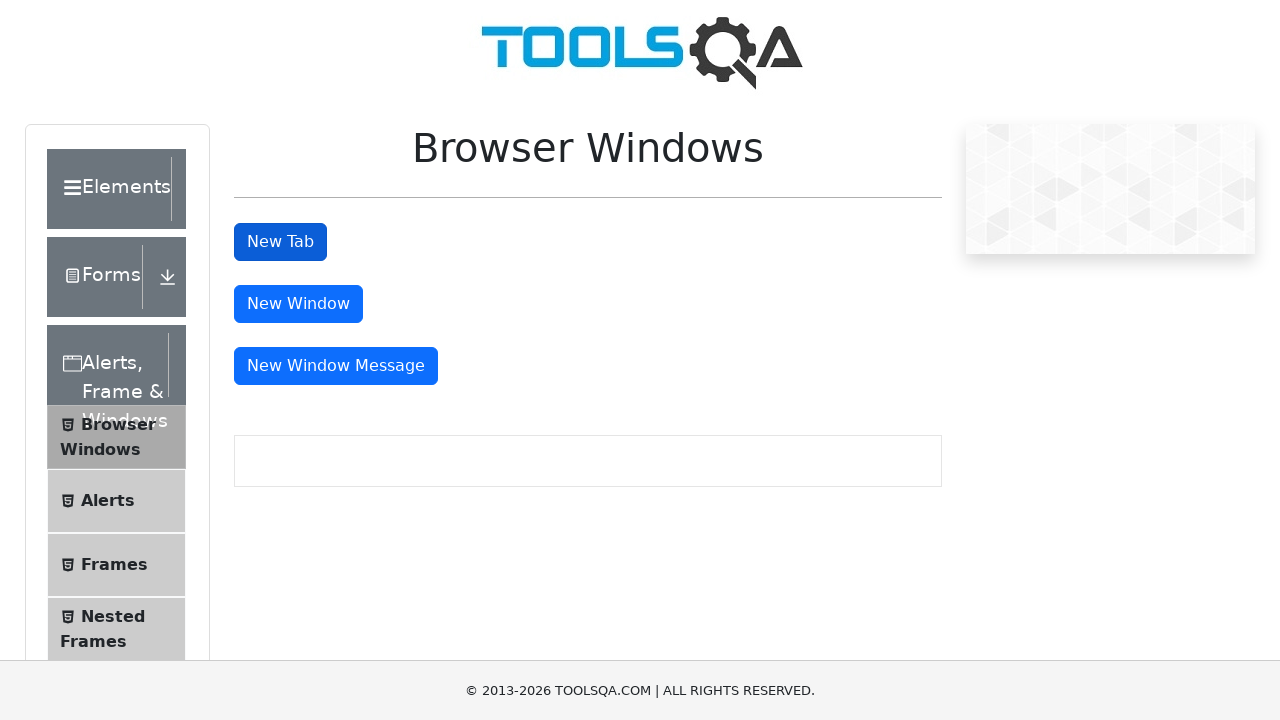

Closed the new tab
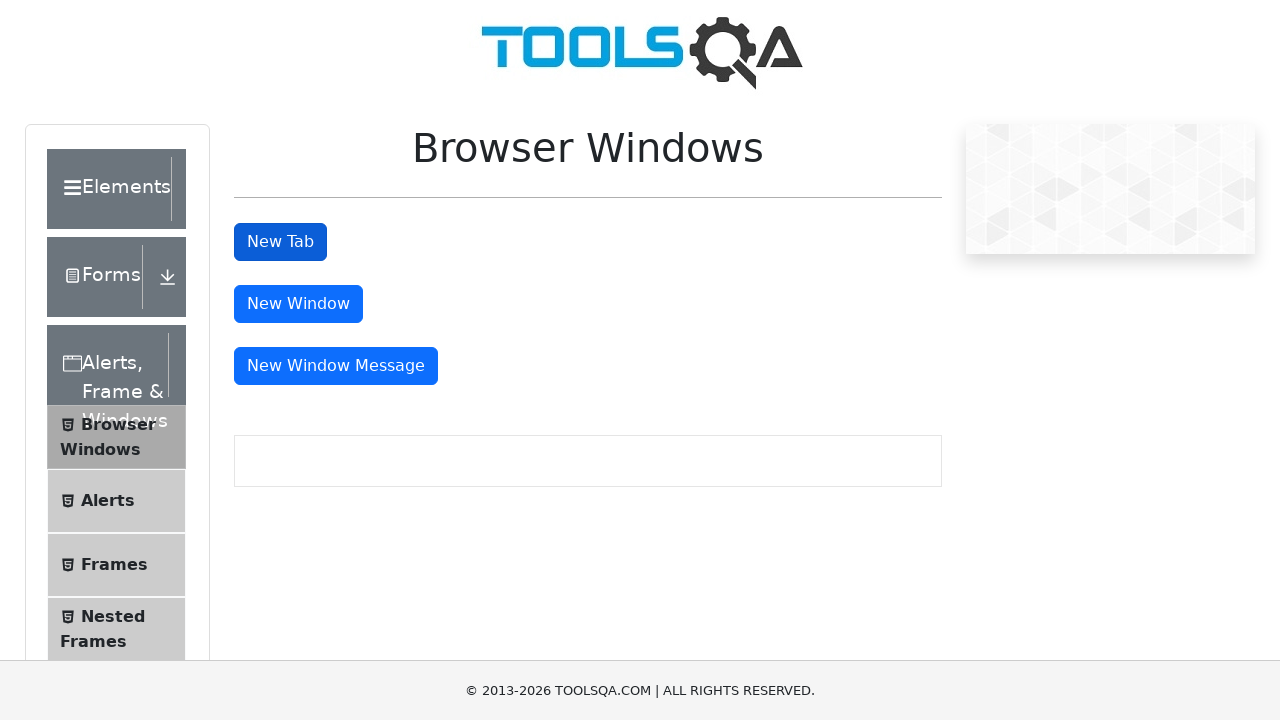

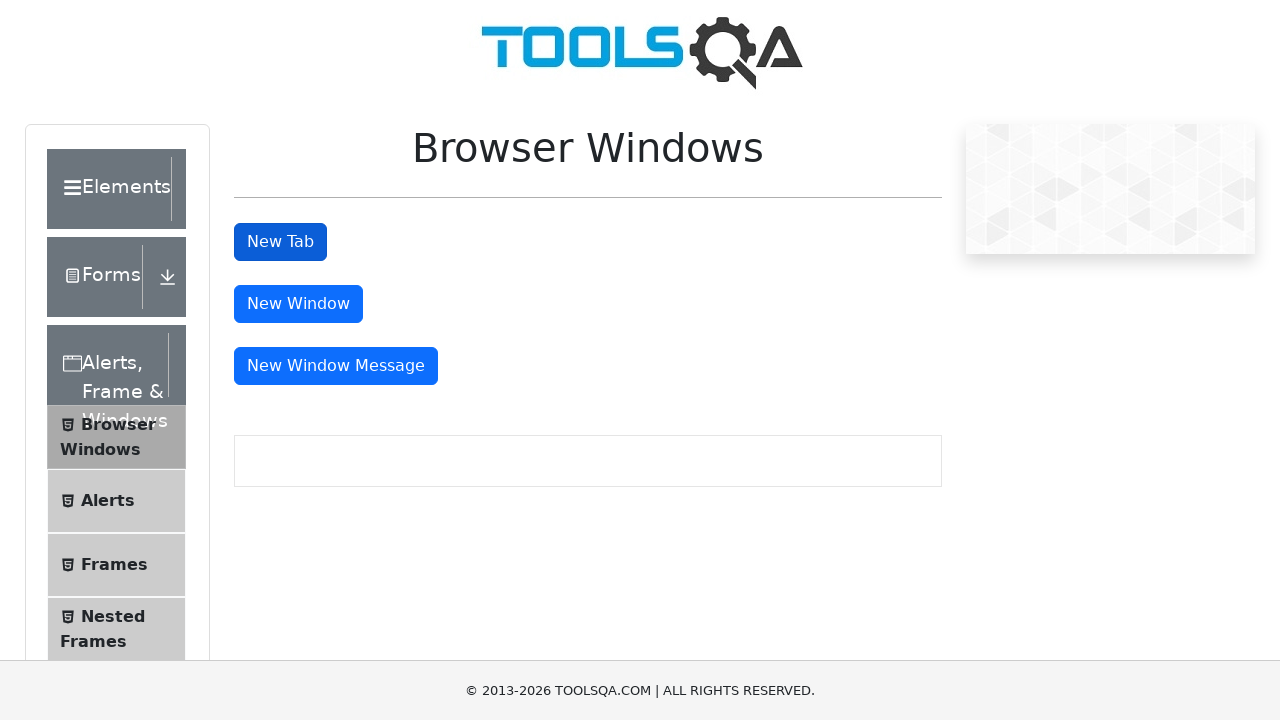